Tests browser window/tab handling by clicking a button multiple times to open new tabs, then switching between tabs, verifying content on each tab, and closing them one by one.

Starting URL: https://demoqa.com/browser-windows

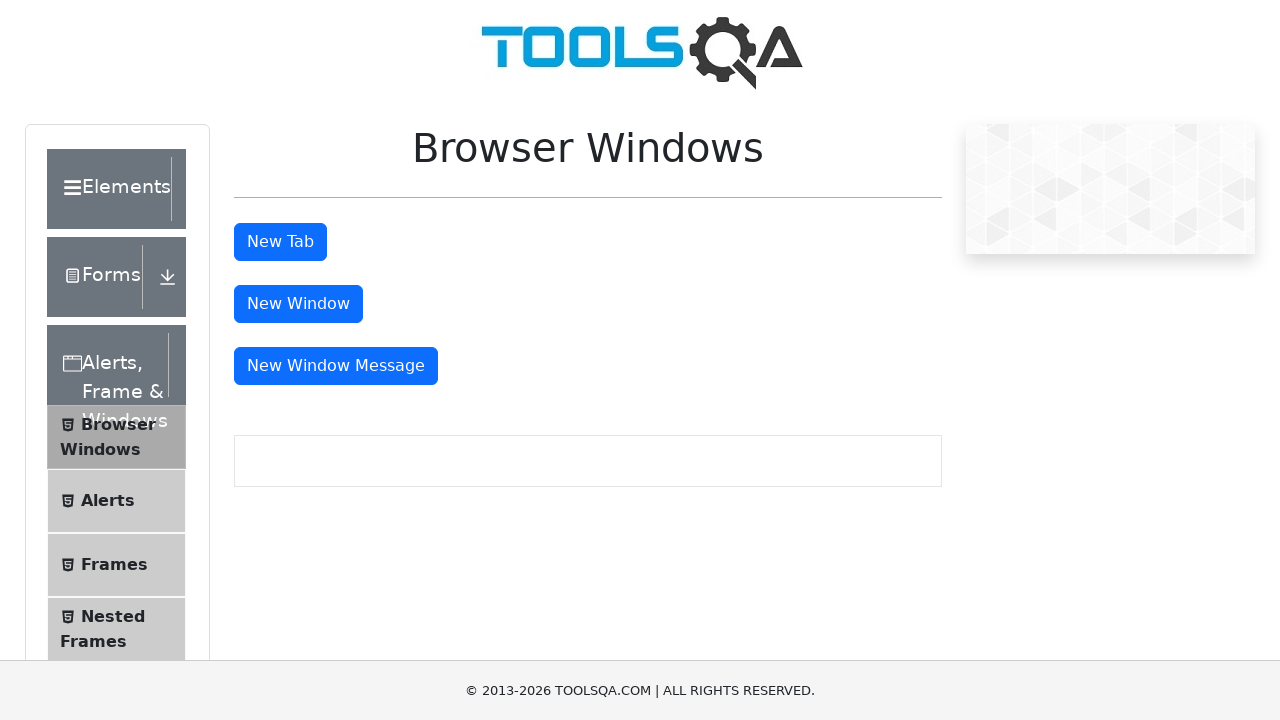

Clicked 'New Tab' button to open first new tab at (280, 242) on #tabButton
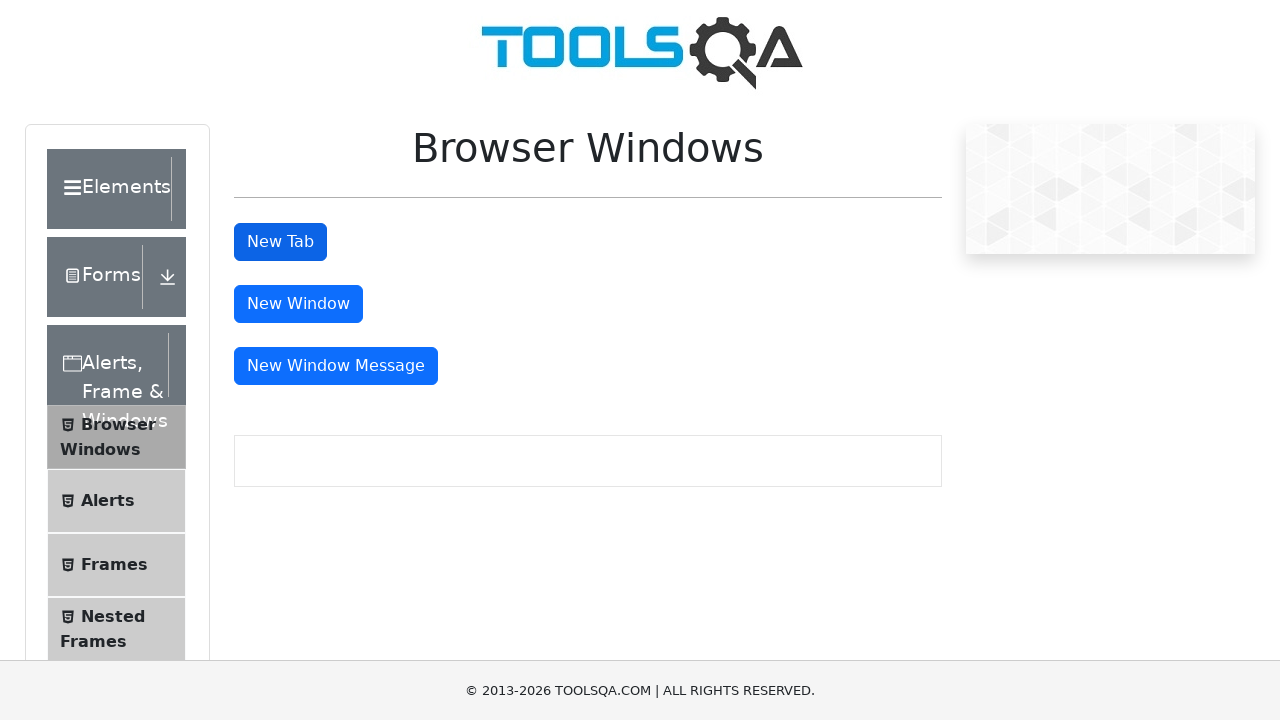

Waited 500ms for first tab to load
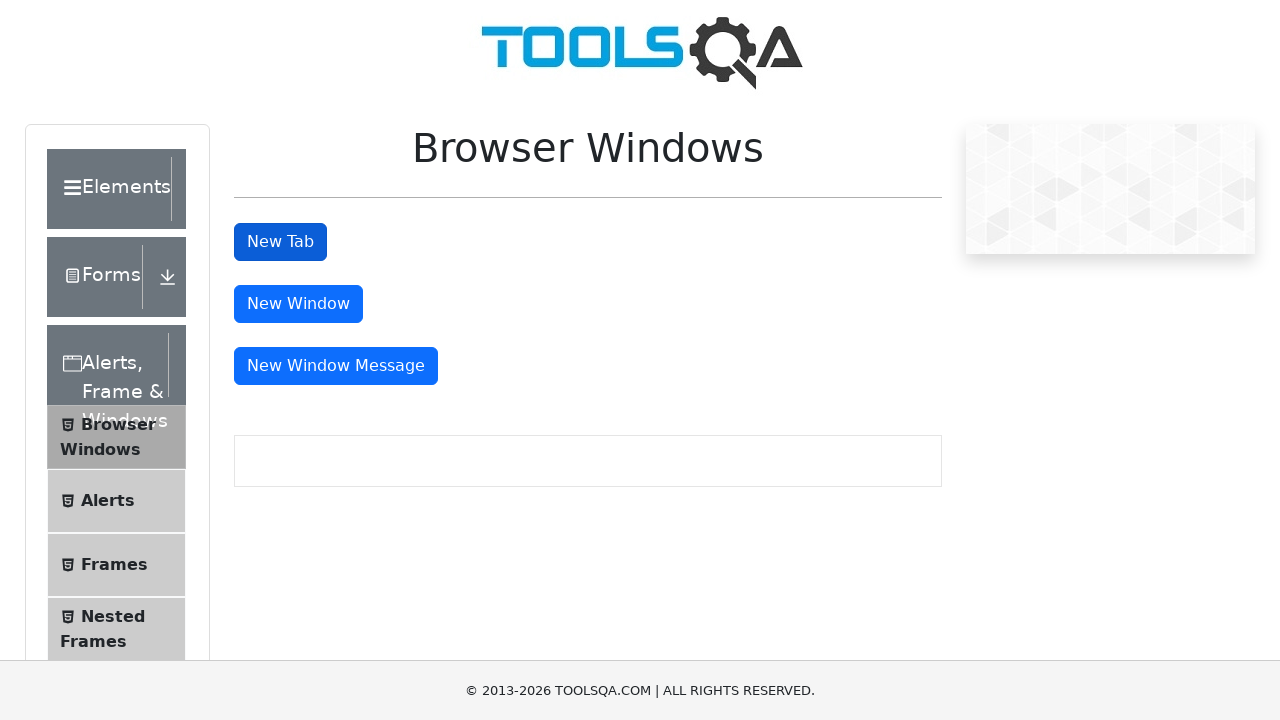

Clicked 'New Tab' button to open second new tab at (280, 242) on #tabButton
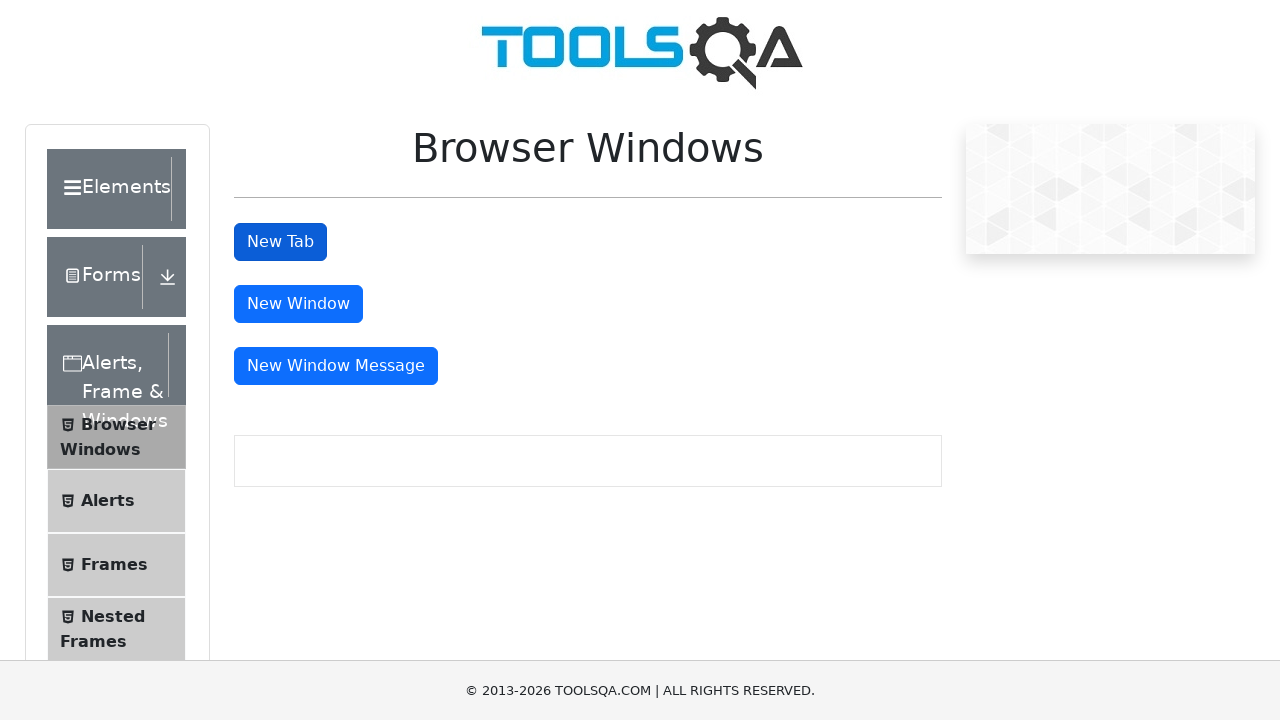

Waited 500ms for second tab to load
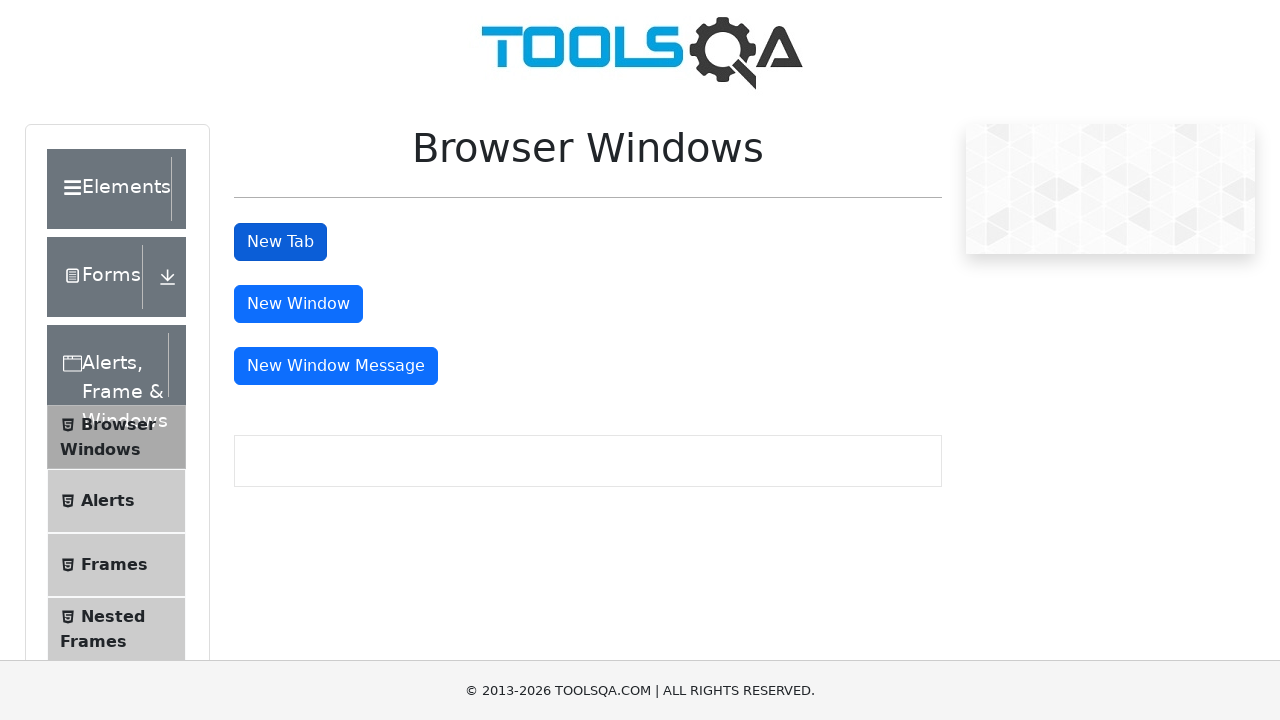

Clicked 'New Tab' button to open third new tab at (280, 242) on #tabButton
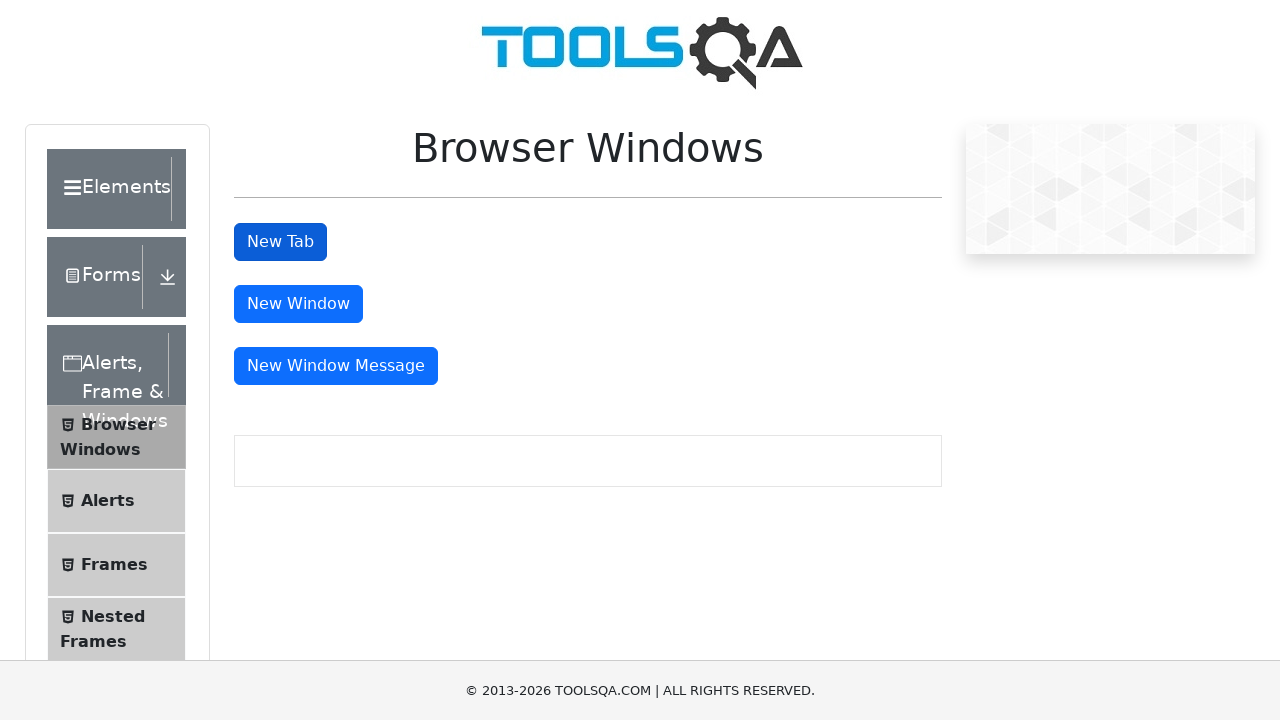

Waited 500ms for third tab to load
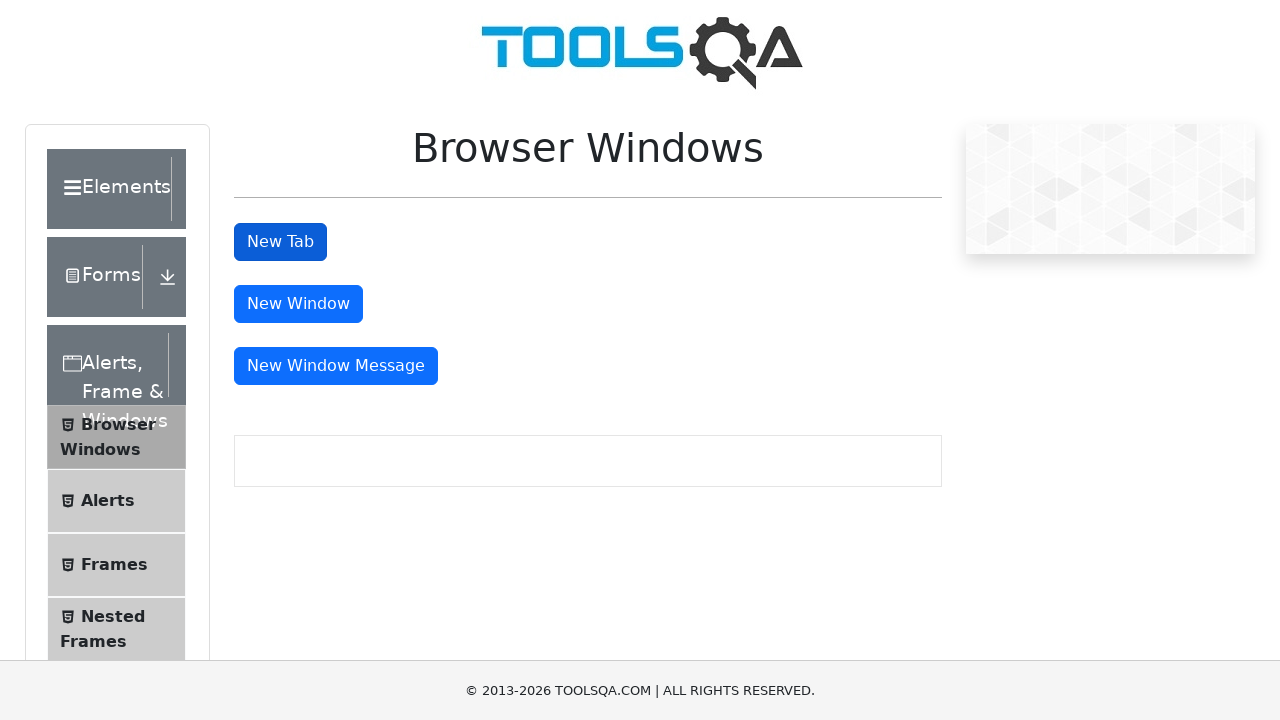

Retrieved all open tabs from browser context
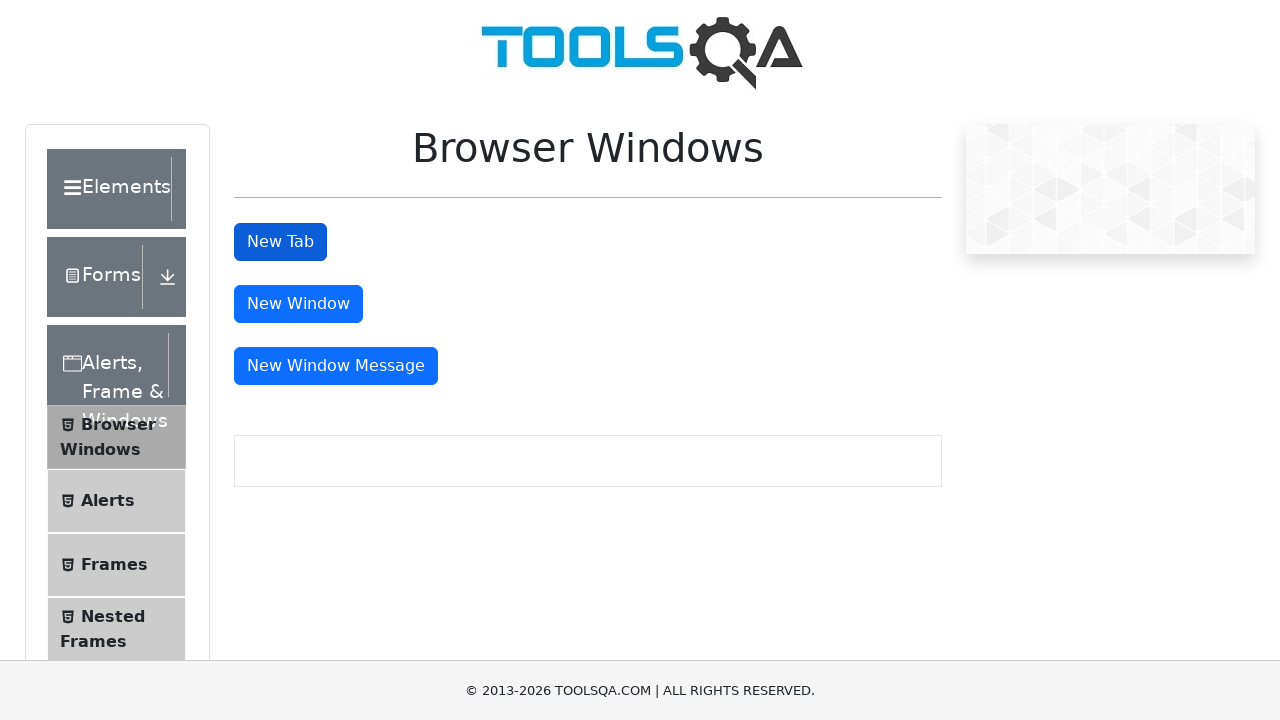

Closed the 4th tab
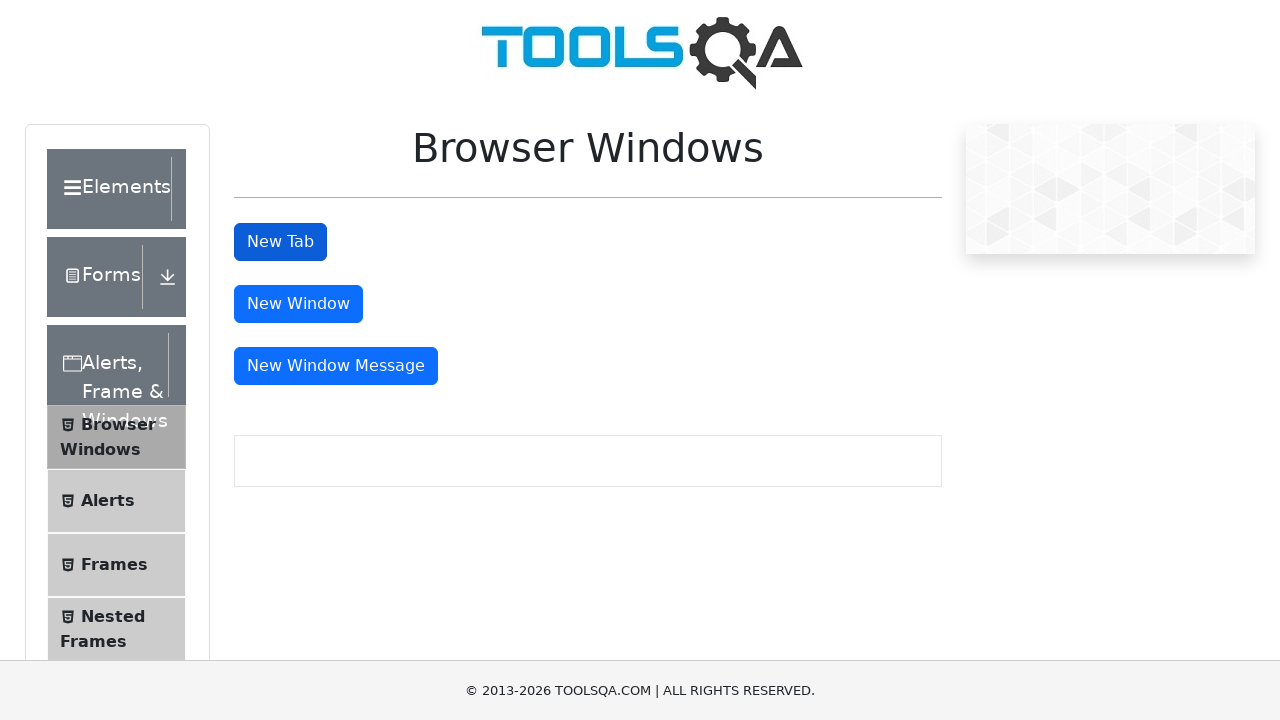

Refreshed pages list after closing 4th tab
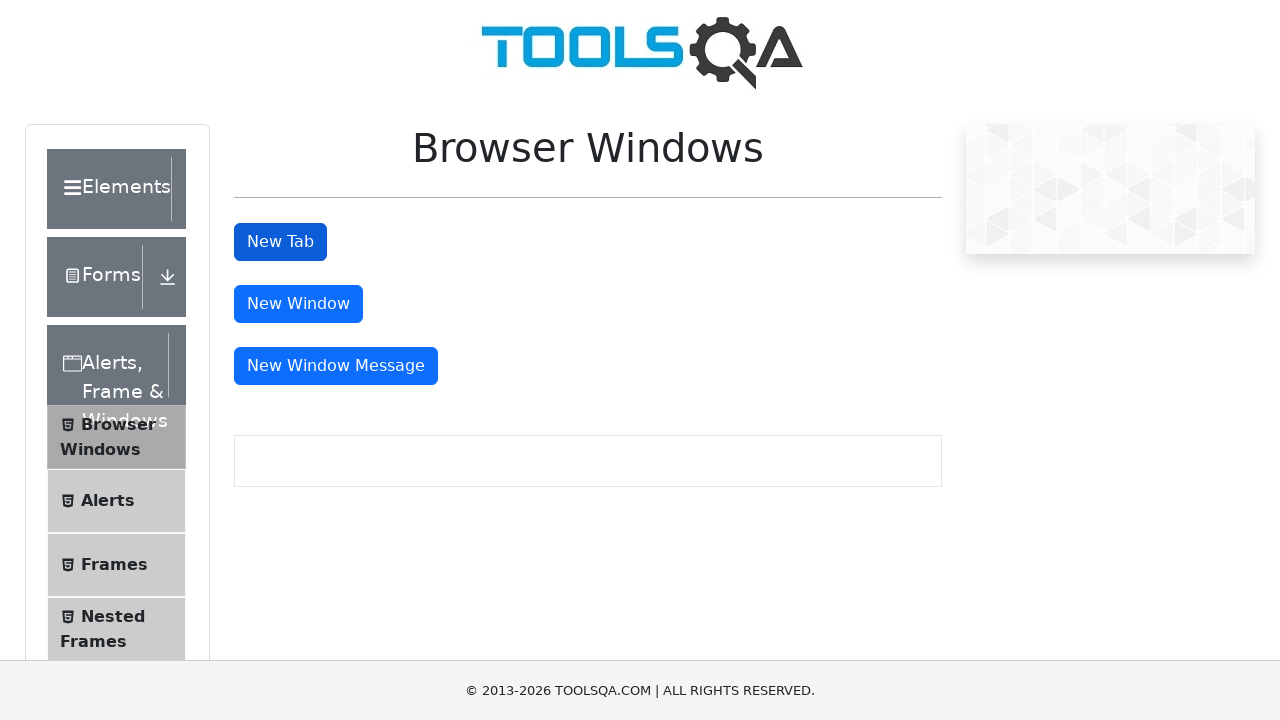

Verified sample page content on 3rd tab
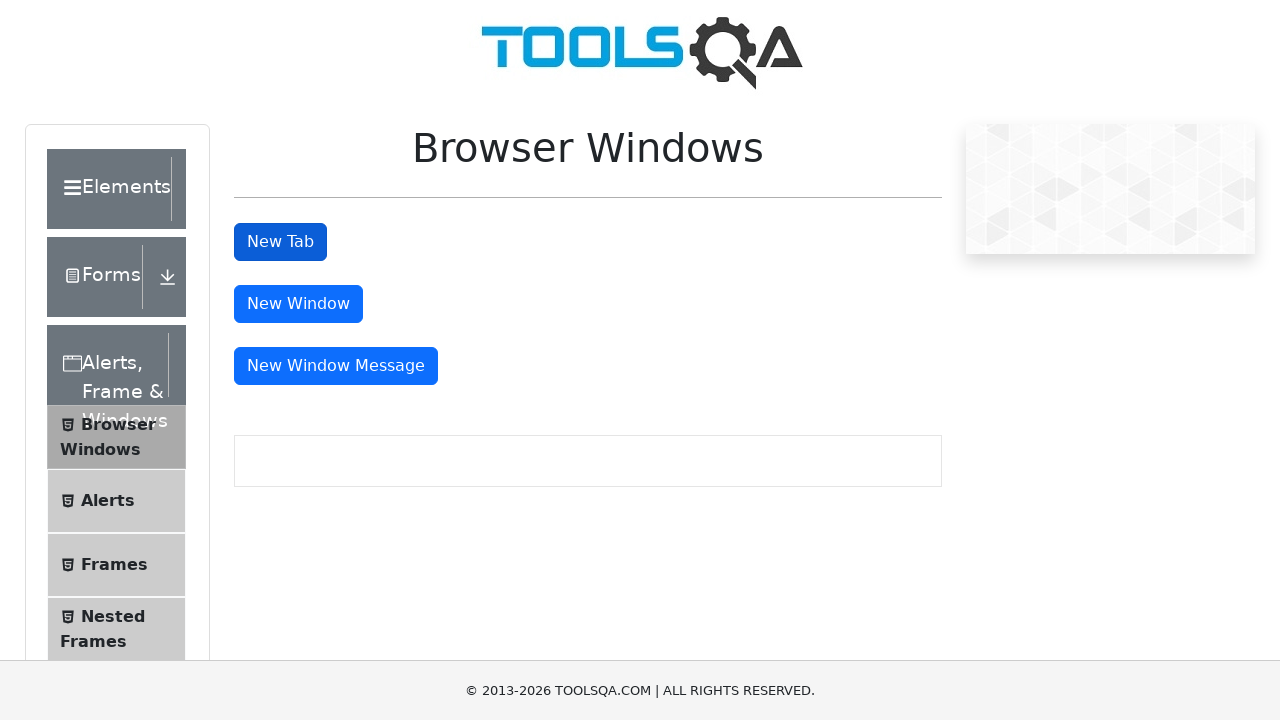

Closed the 3rd tab
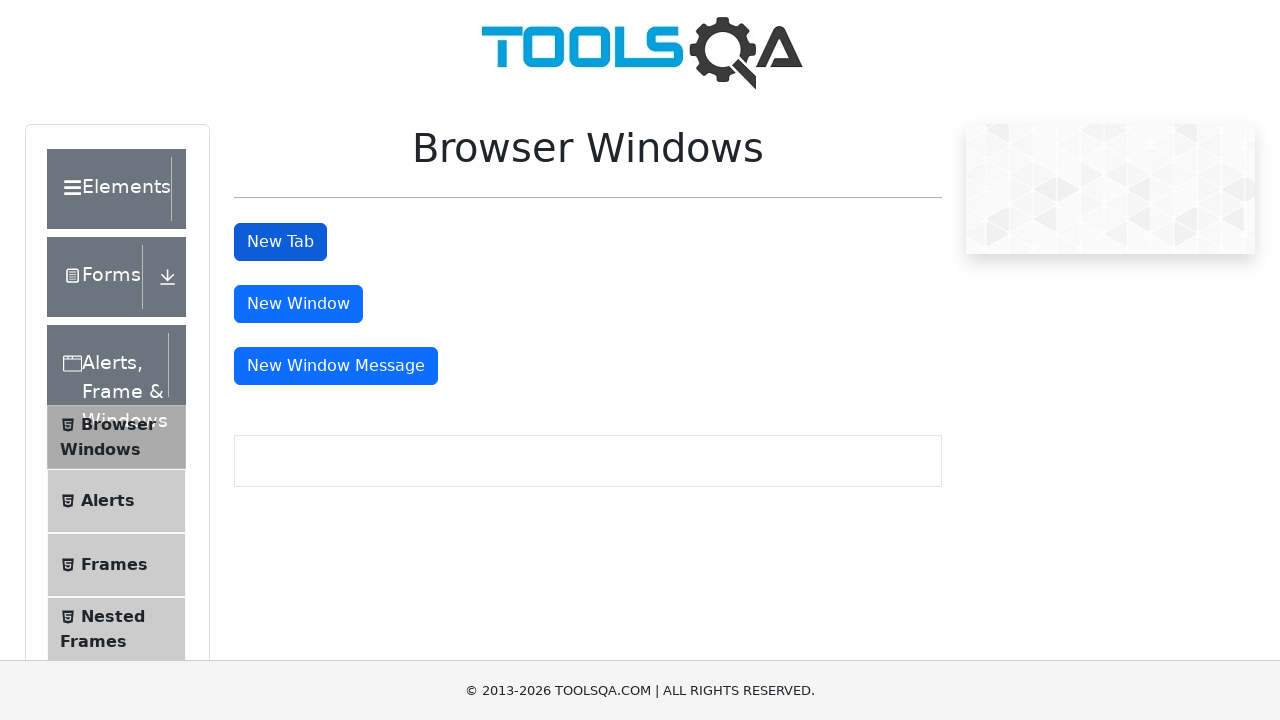

Refreshed pages list after closing 3rd tab
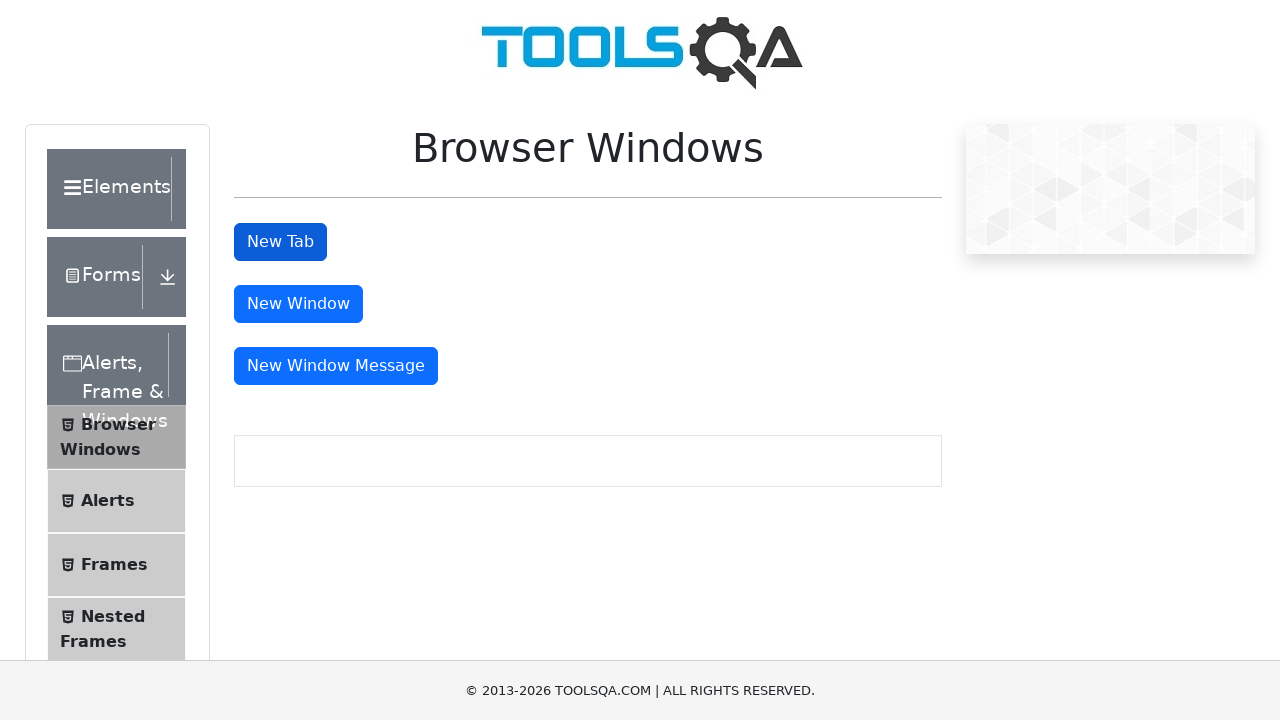

Verified sample page content on 2nd tab
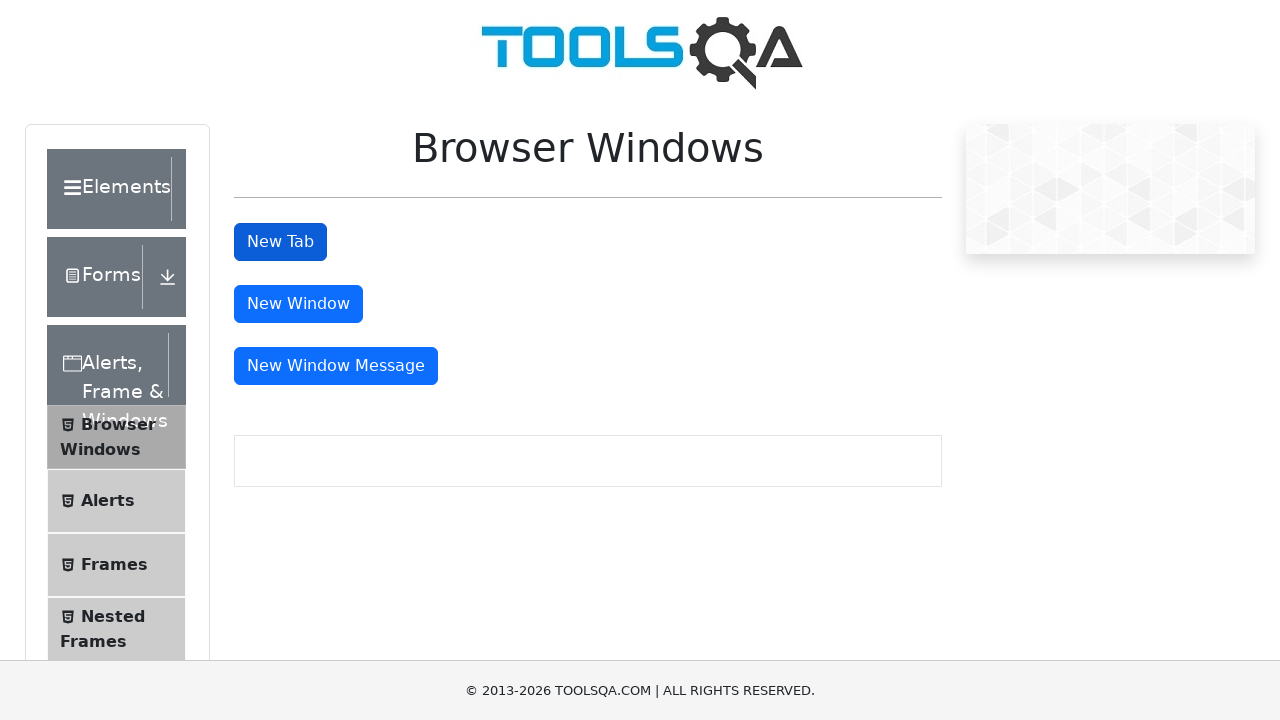

Closed the 2nd tab
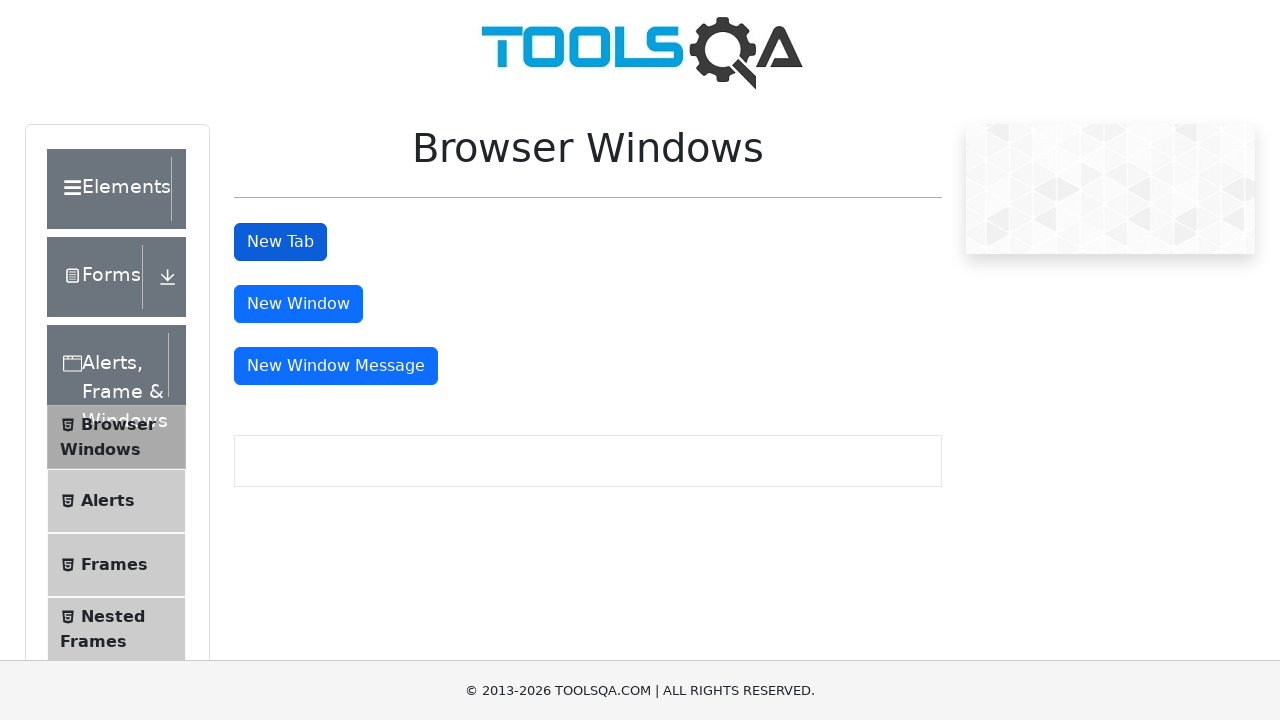

Refreshed pages list after closing 2nd tab
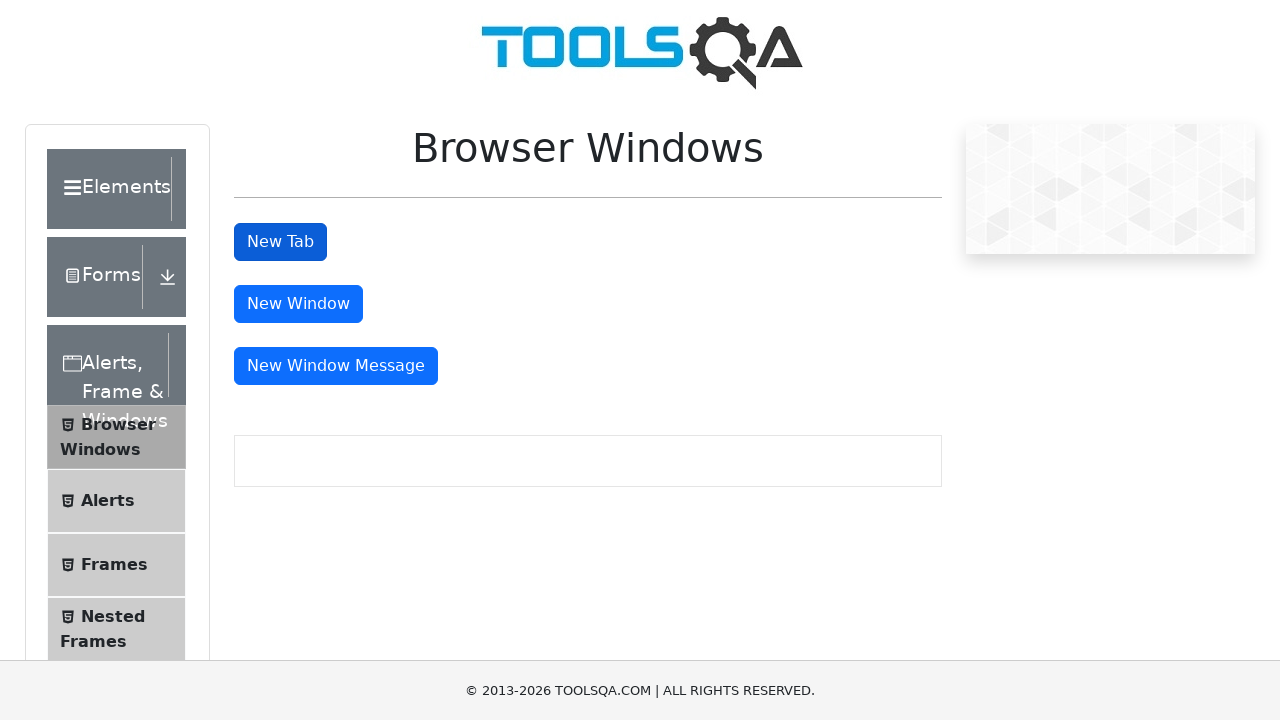

Brought original tab (1st tab) to front
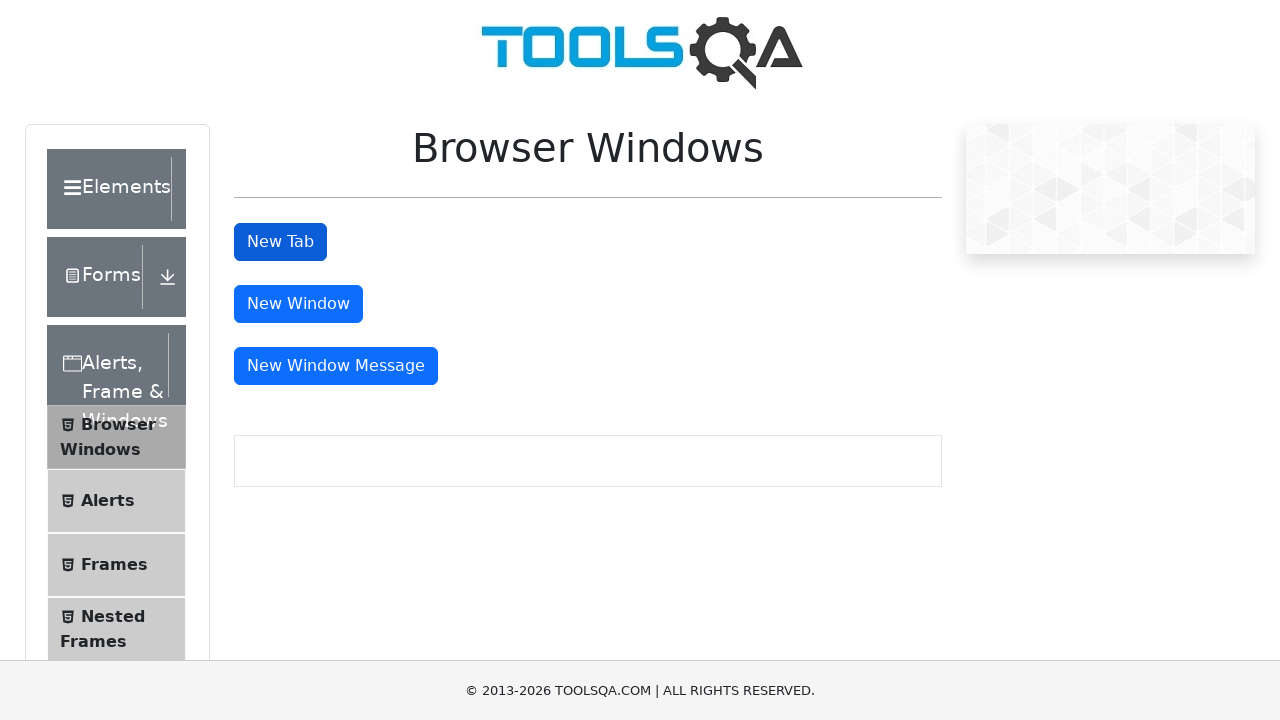

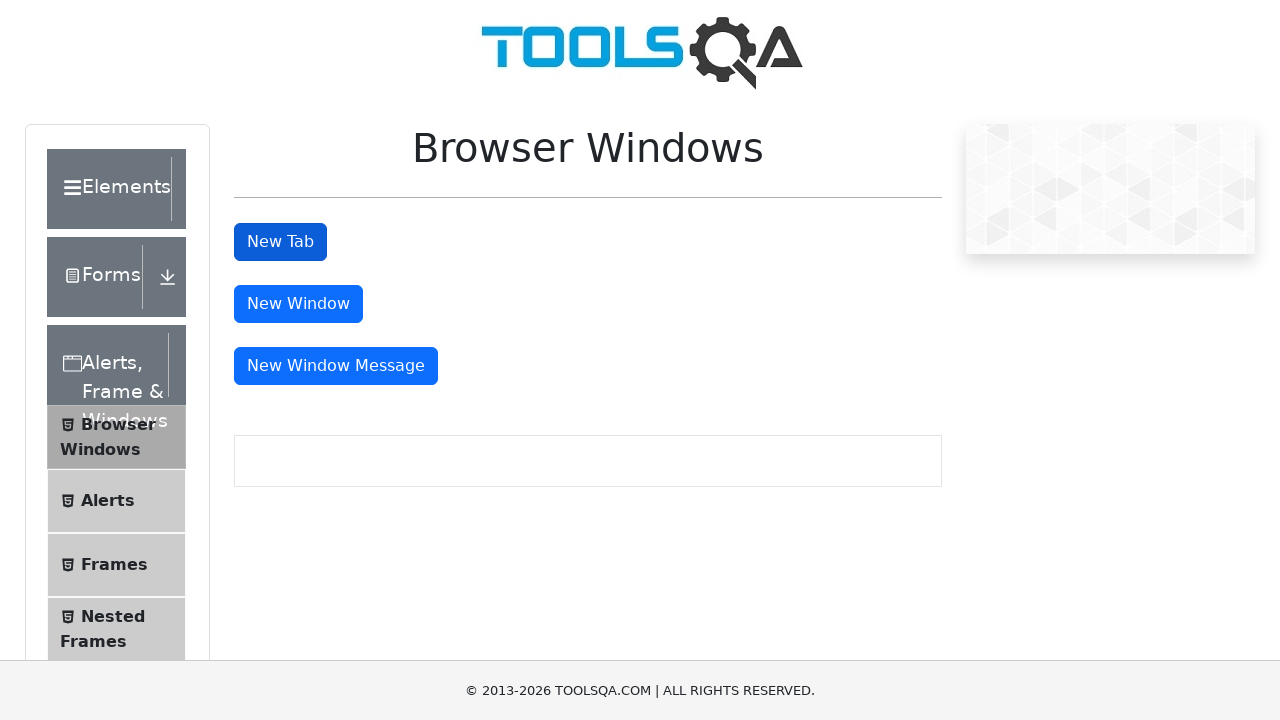